Tests an e-commerce grocery site by adding multiple items to cart, proceeding to checkout, and applying a promo code

Starting URL: https://rahulshettyacademy.com/seleniumPractise/#/

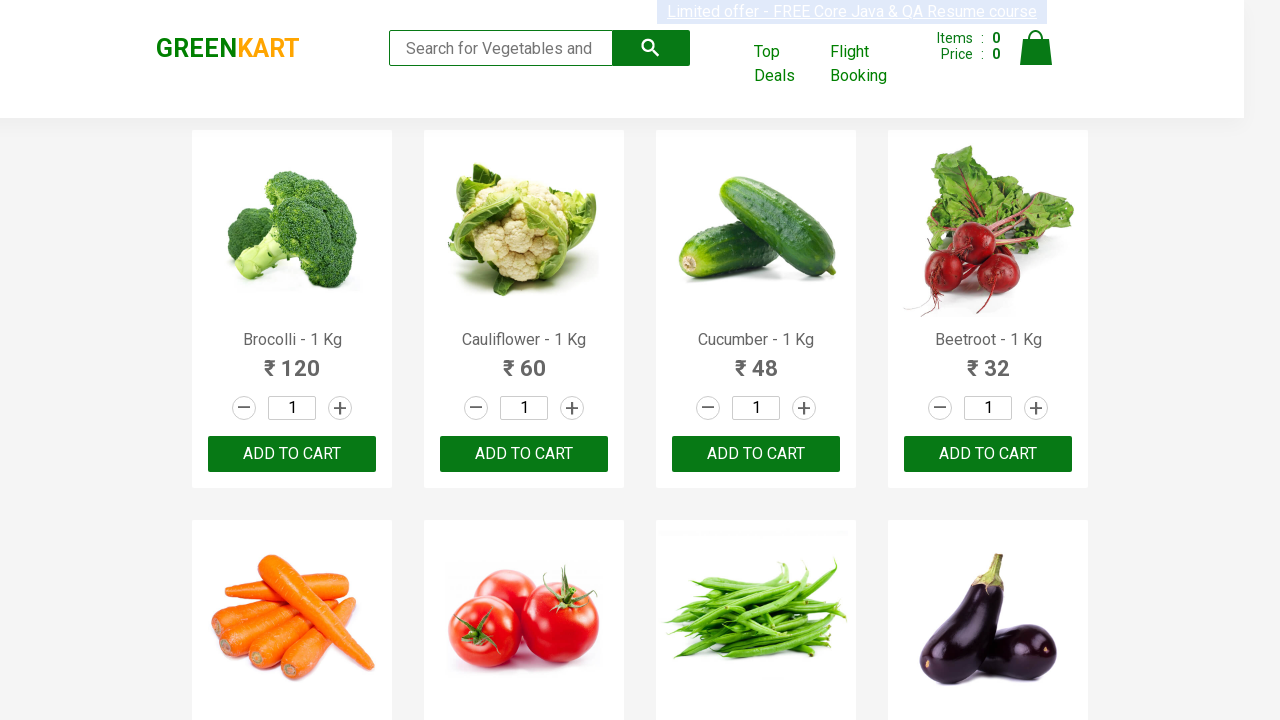

Retrieved all product elements from page
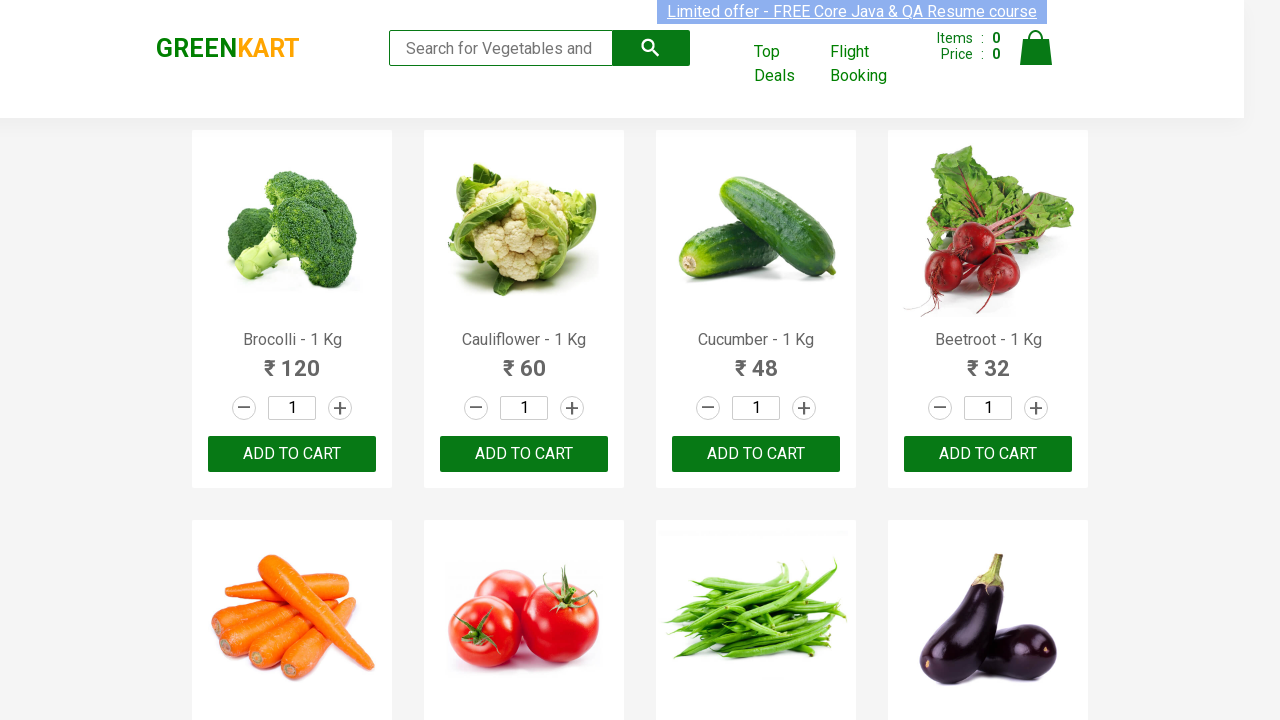

Retrieved product name text: Brocolli - 1 Kg
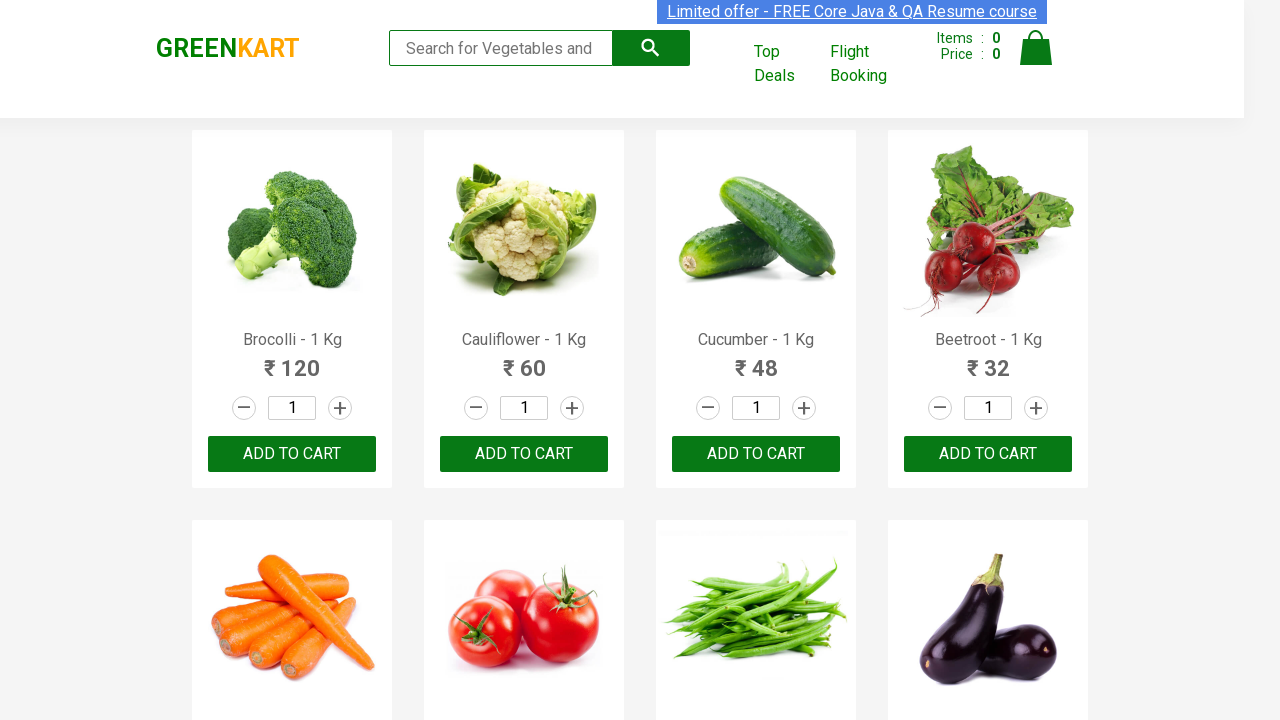

Added 'Brocolli' to cart at (292, 454) on xpath=//div[@class='product-action']/button >> nth=0
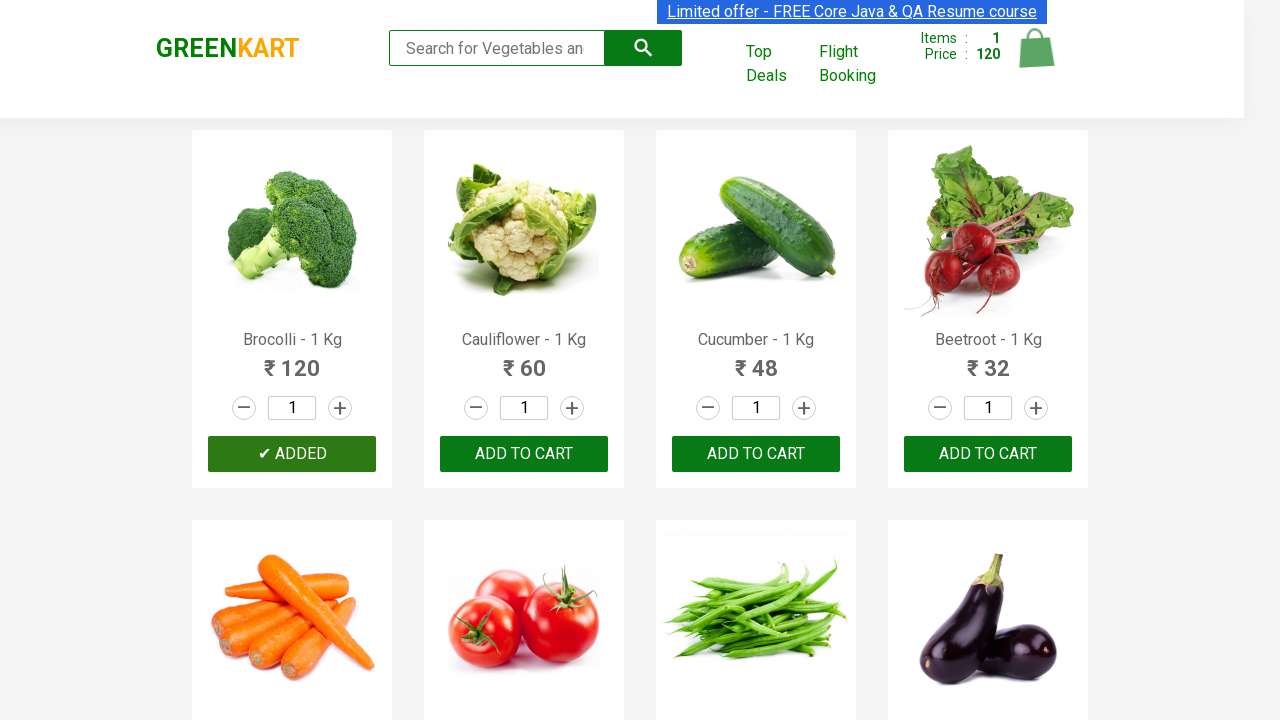

Retrieved product name text: Cauliflower - 1 Kg
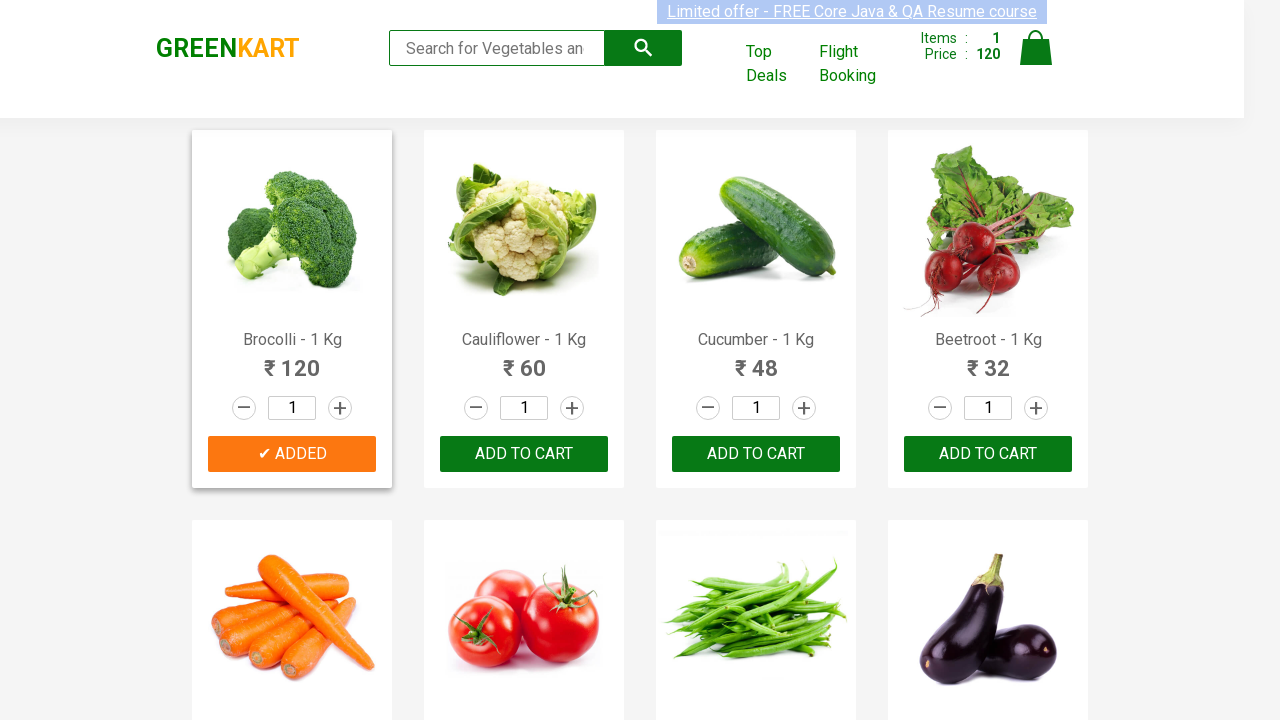

Retrieved product name text: Cucumber - 1 Kg
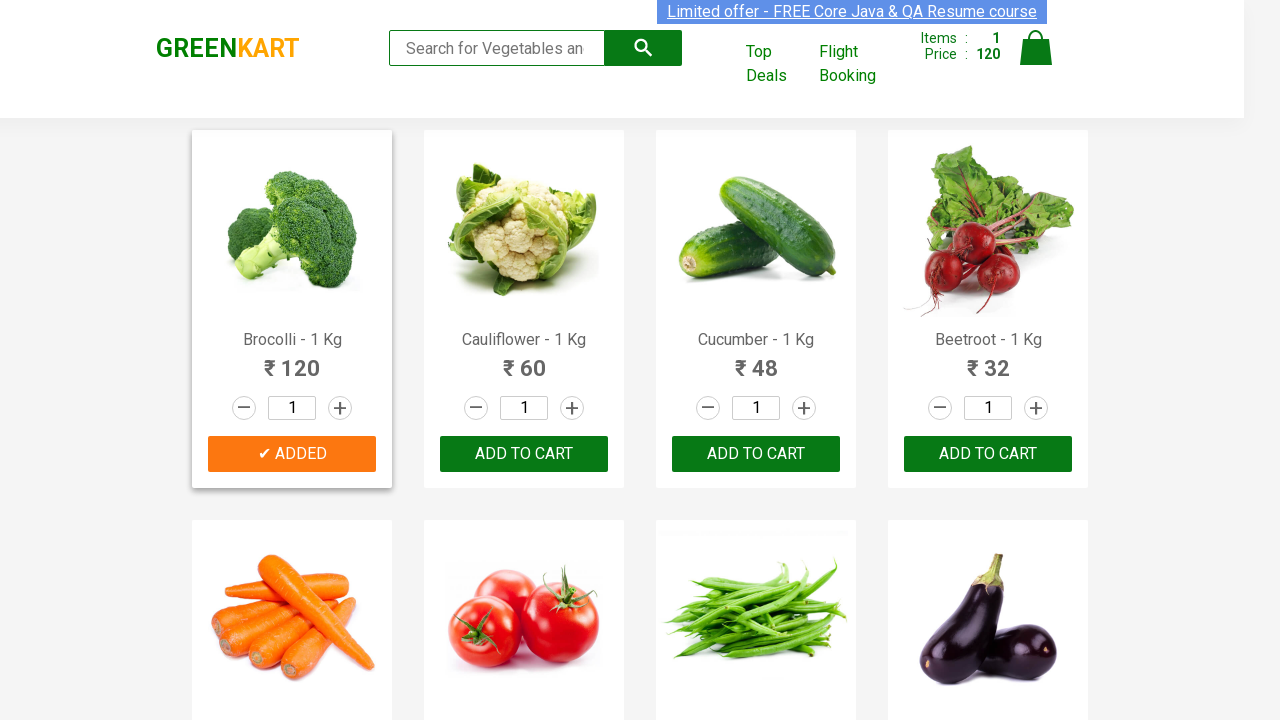

Added 'Cucumber' to cart at (756, 454) on xpath=//div[@class='product-action']/button >> nth=2
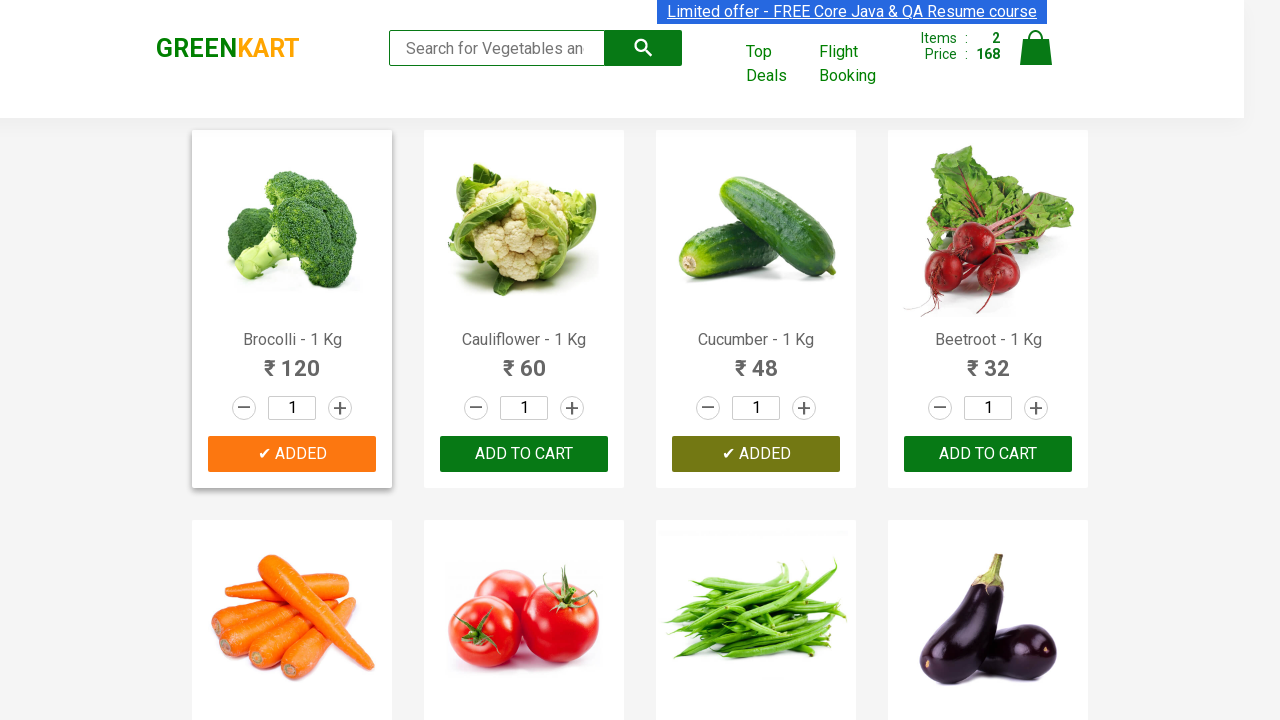

Retrieved product name text: Beetroot - 1 Kg
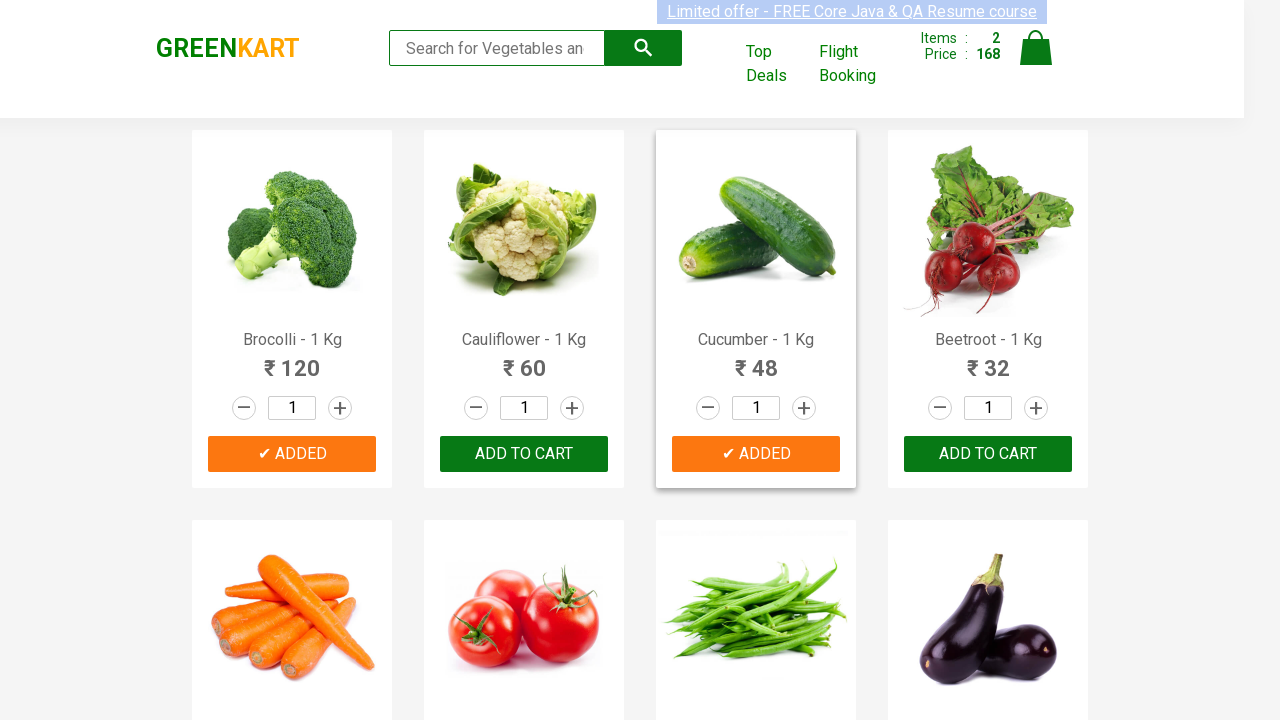

Retrieved product name text: Carrot - 1 Kg
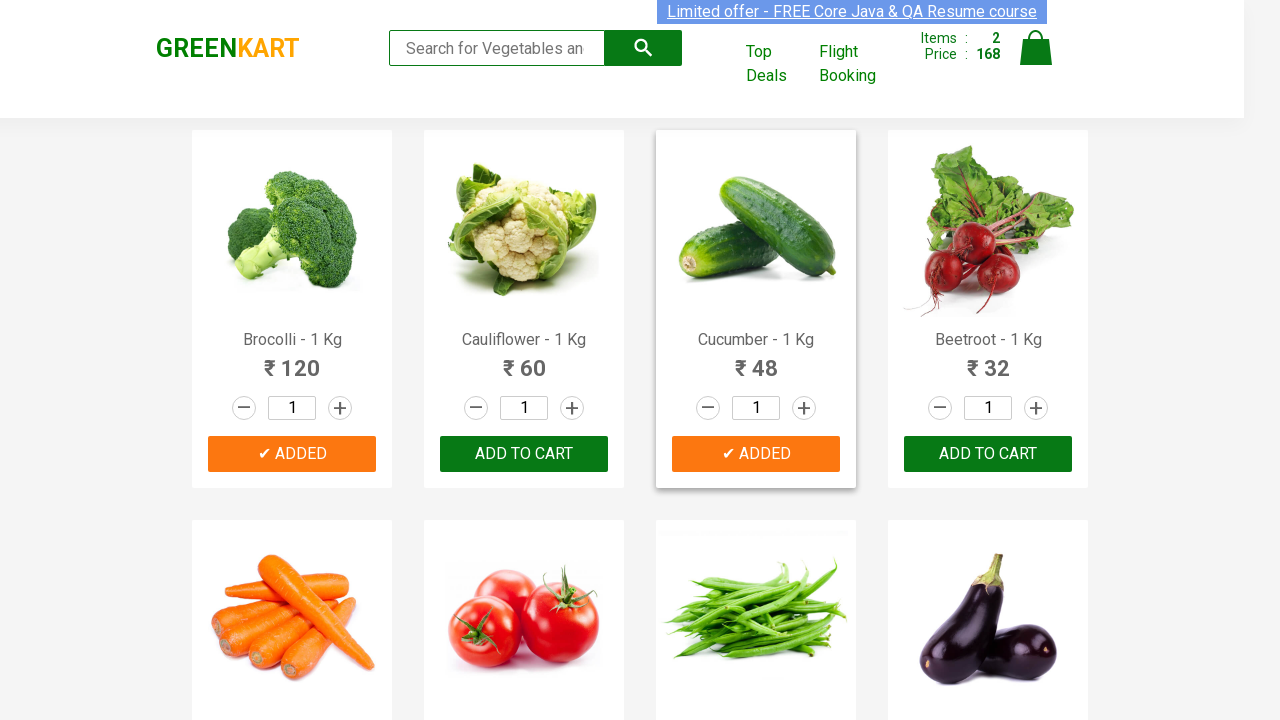

Retrieved product name text: Tomato - 1 Kg
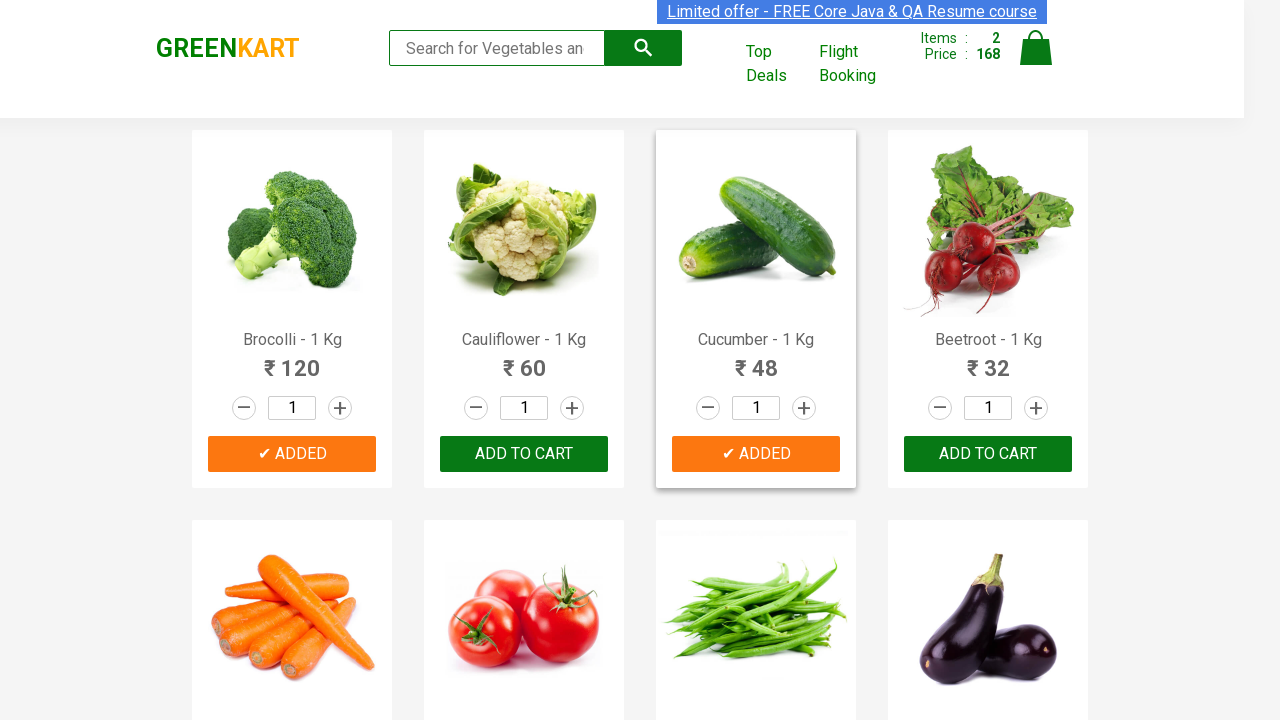

Added 'Tomato' to cart at (524, 360) on xpath=//div[@class='product-action']/button >> nth=5
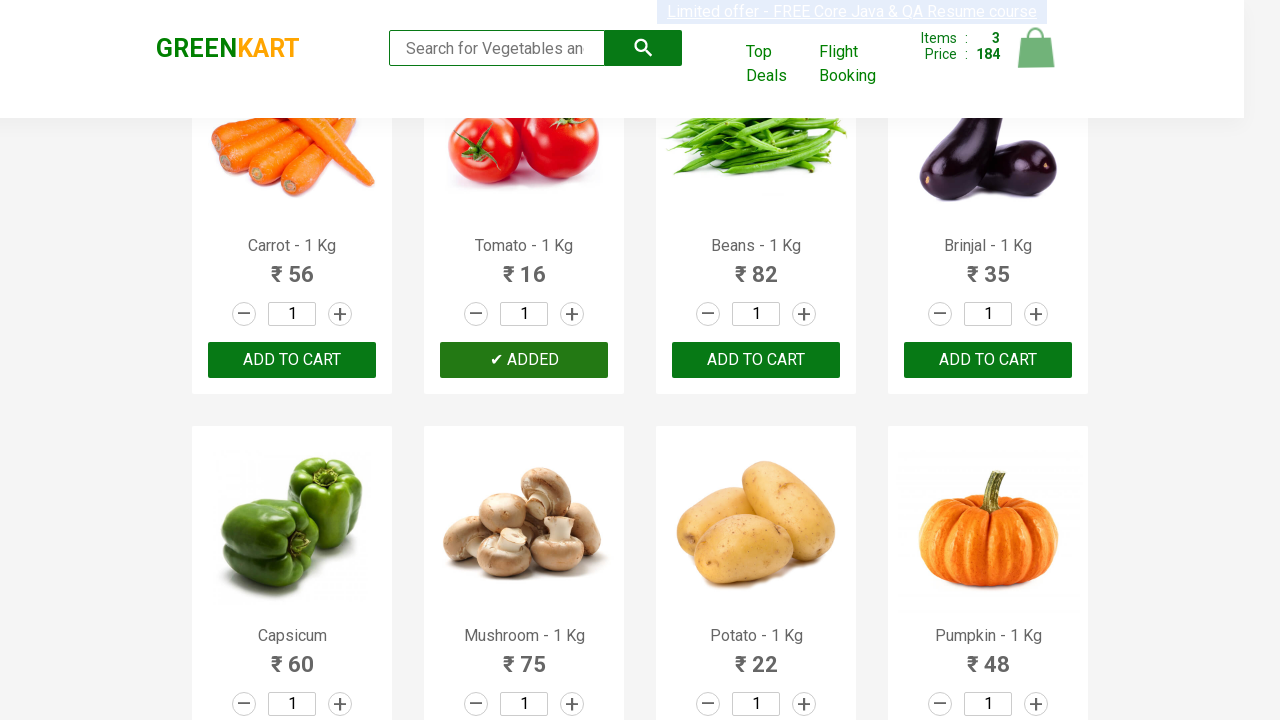

Clicked on cart icon to open cart at (1036, 48) on img[alt='Cart']
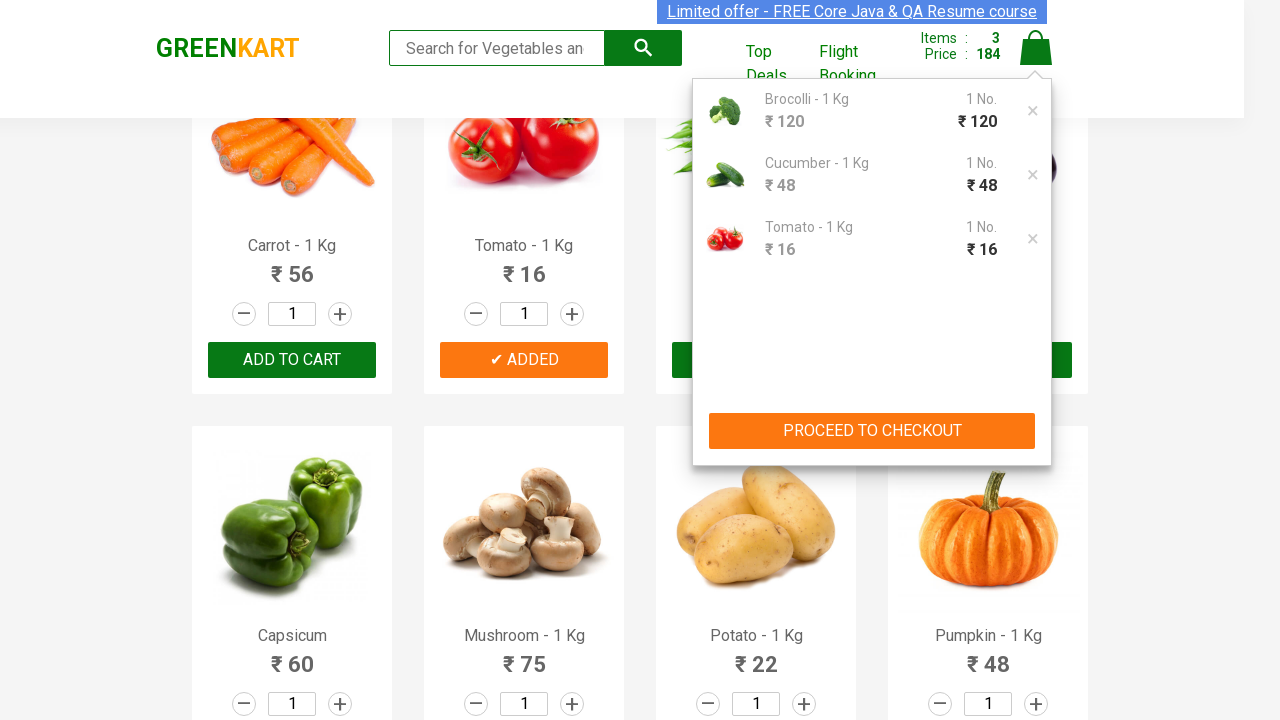

Clicked 'PROCEED TO CHECKOUT' button at (872, 431) on xpath=//button[contains(text(), 'PROCEED TO CHECKOUT')]
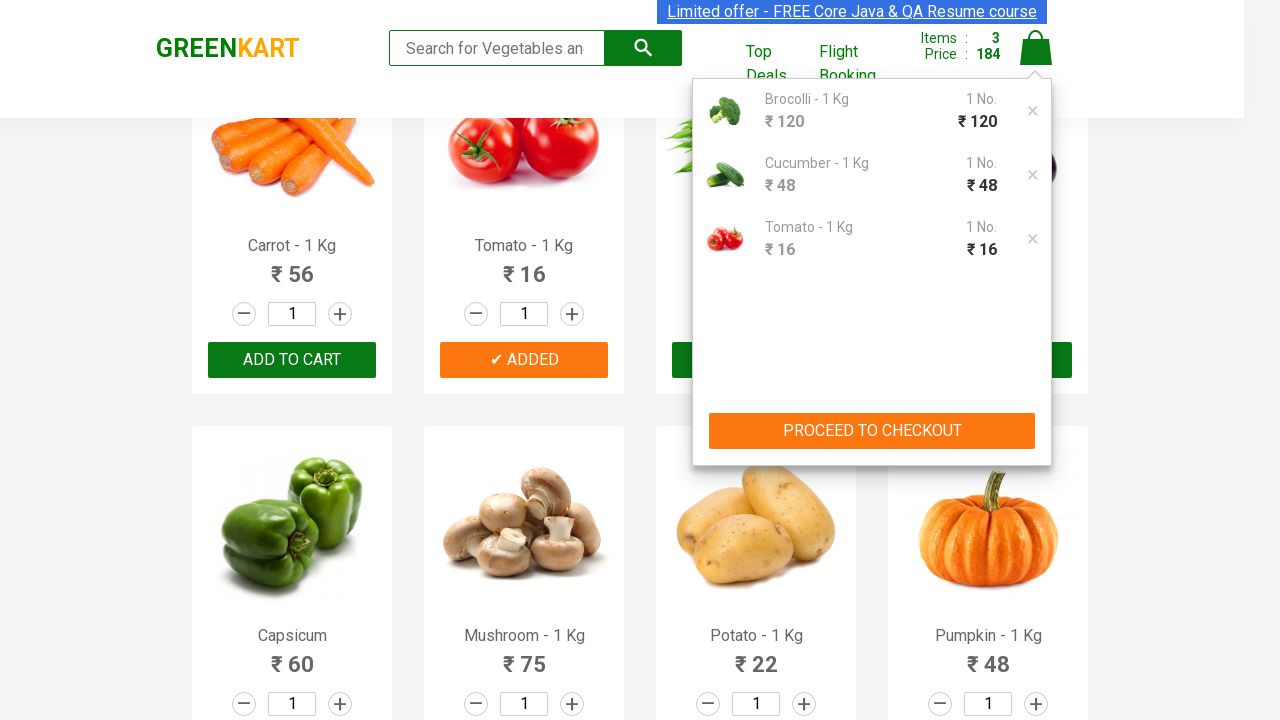

Promo code input field loaded
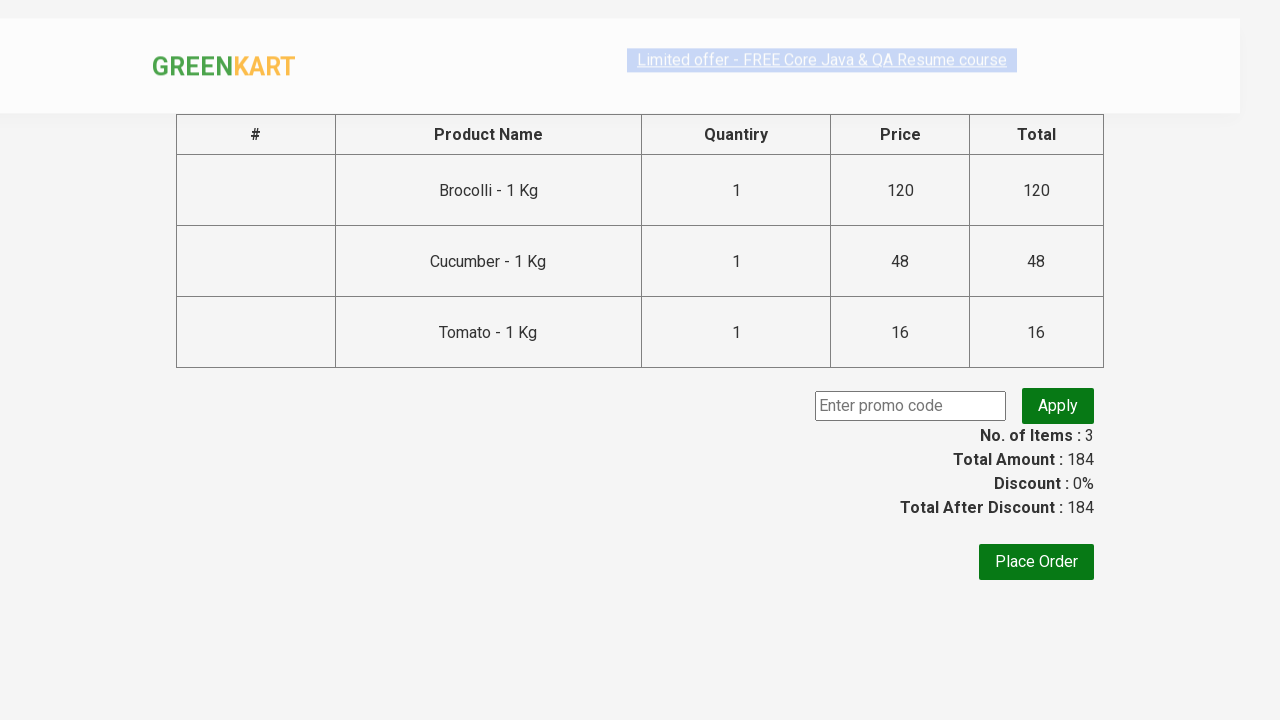

Filled promo code field with 'rahulshettyacademy' on input.promoCode
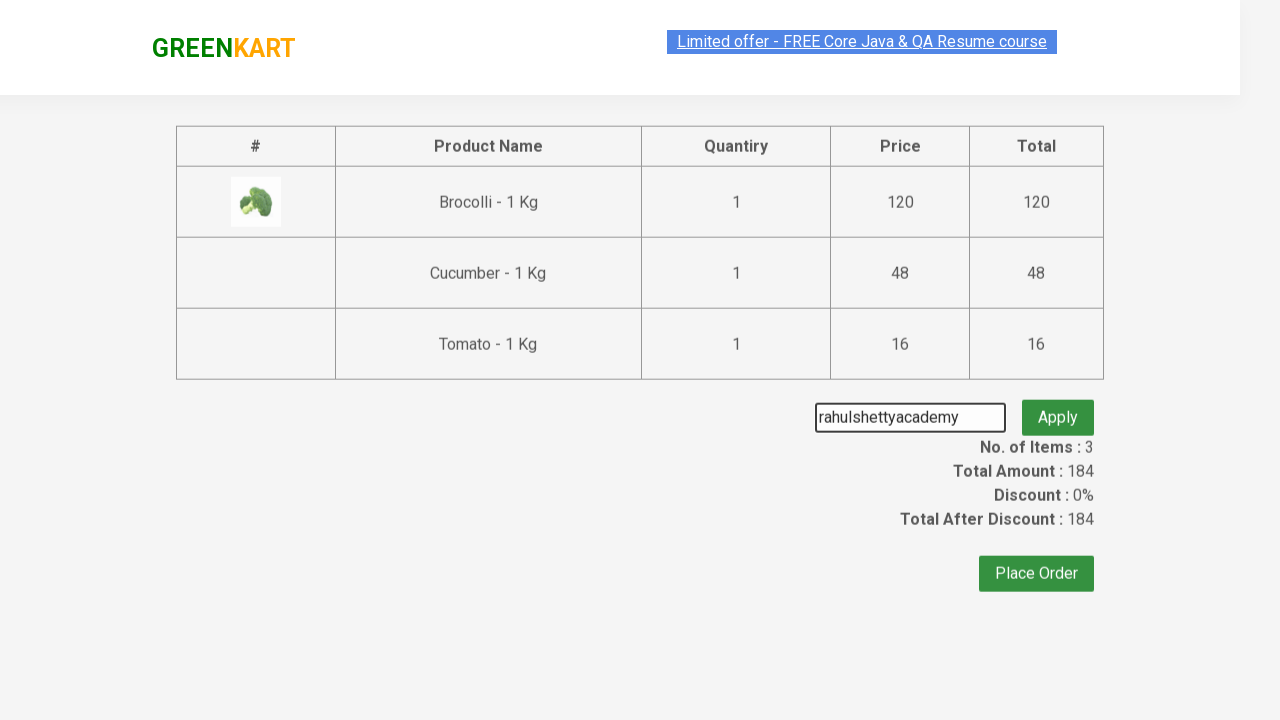

Clicked 'Apply' button to apply promo code at (1058, 406) on button.promoBtn
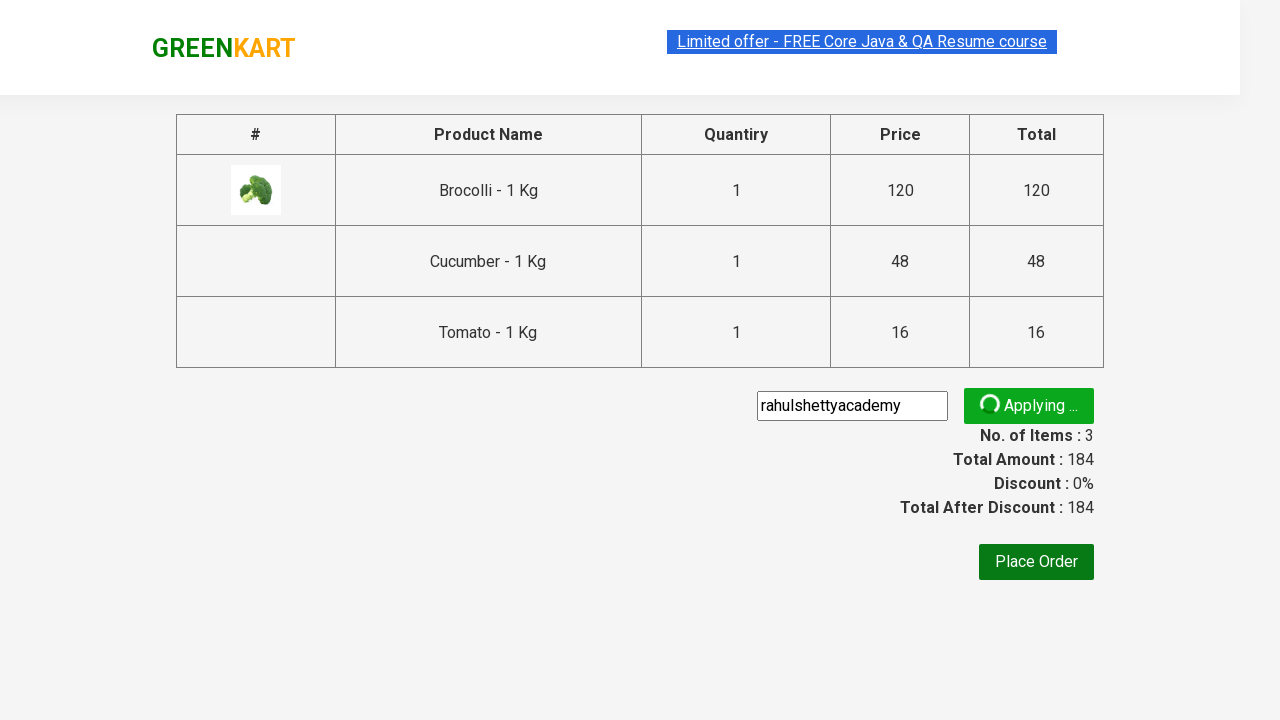

Promo code message appeared on page
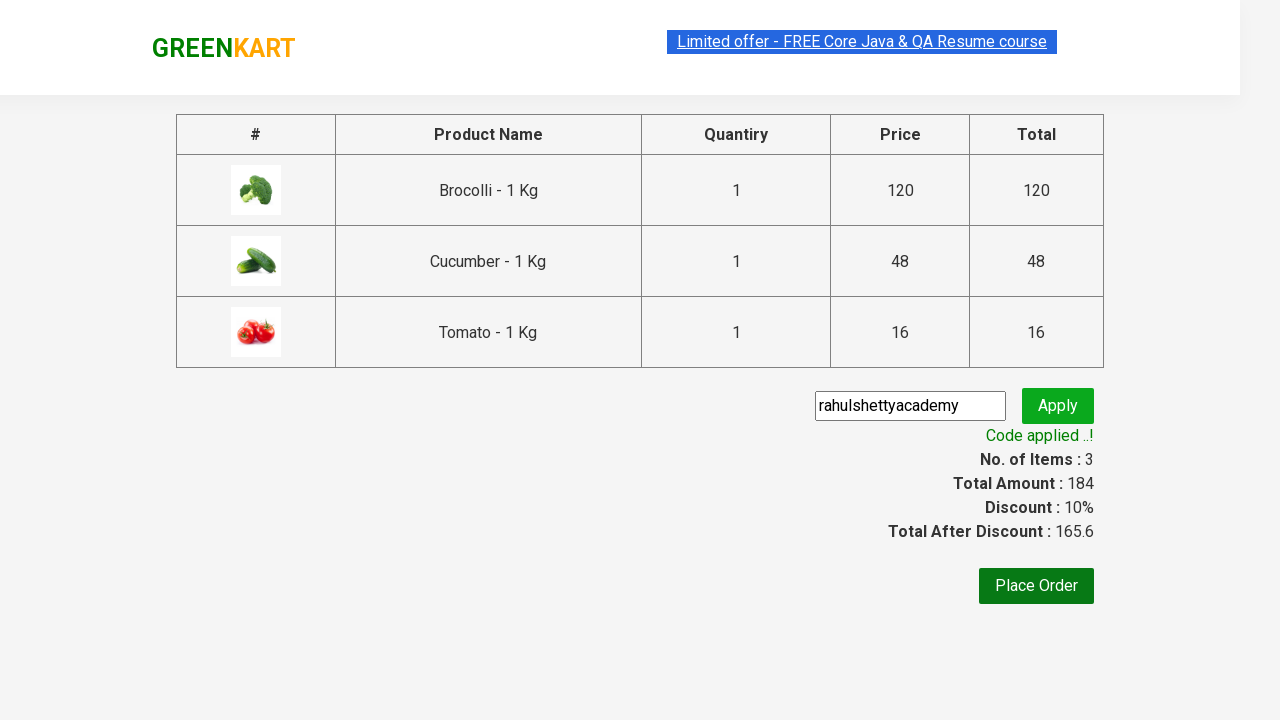

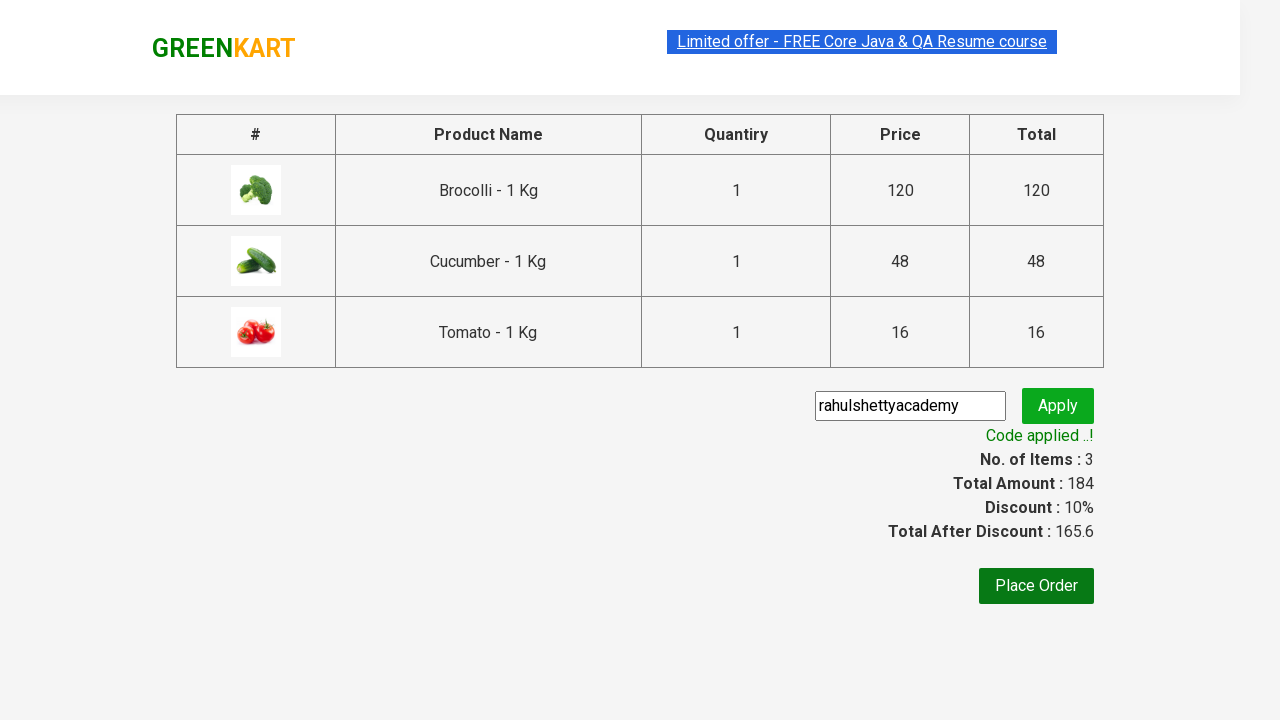